Tests working with multiple windows by clicking a link that opens a new window, then switching between the original and new windows to verify the correct page titles.

Starting URL: https://the-internet.herokuapp.com/windows

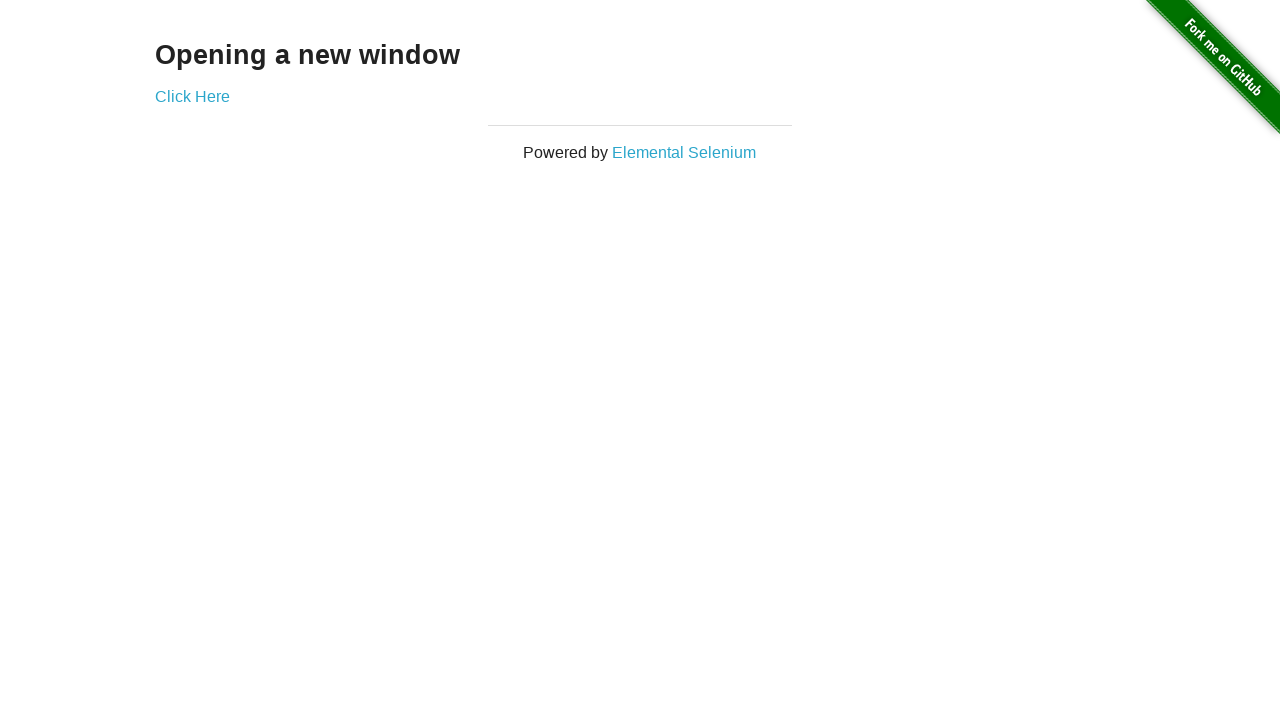

Clicked link to open new window at (192, 96) on .example a
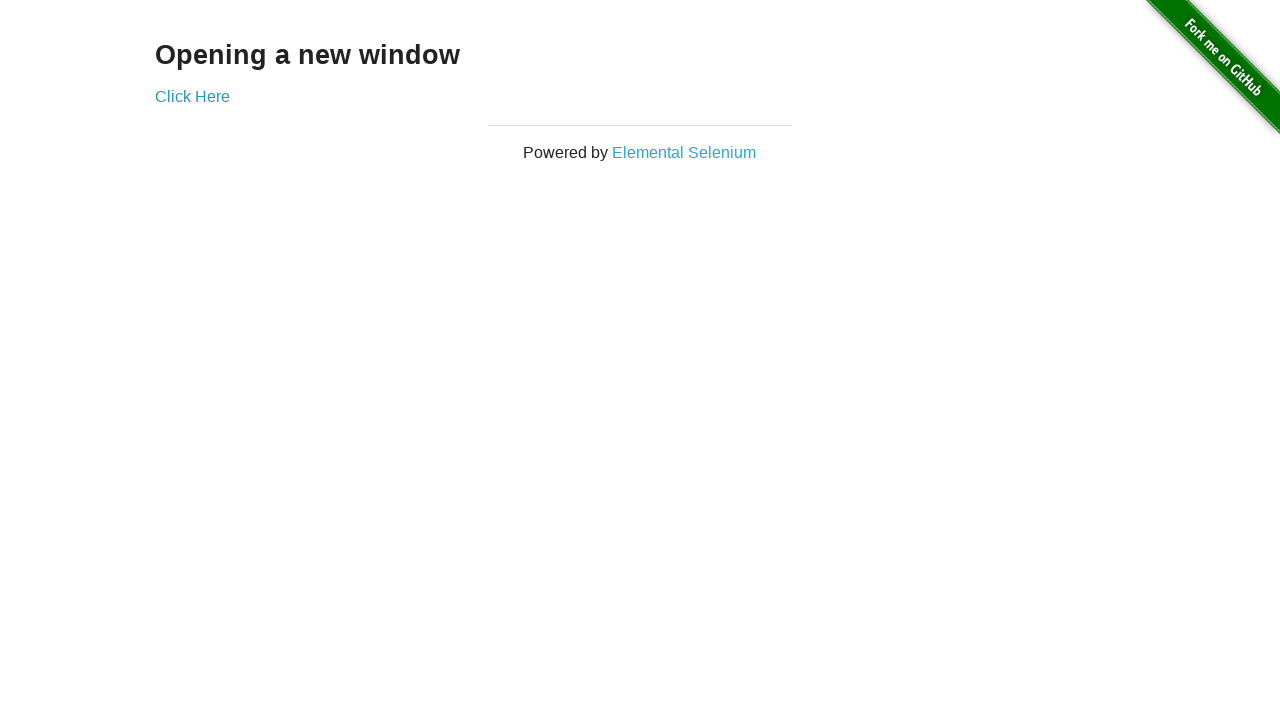

New window opened and page object retrieved
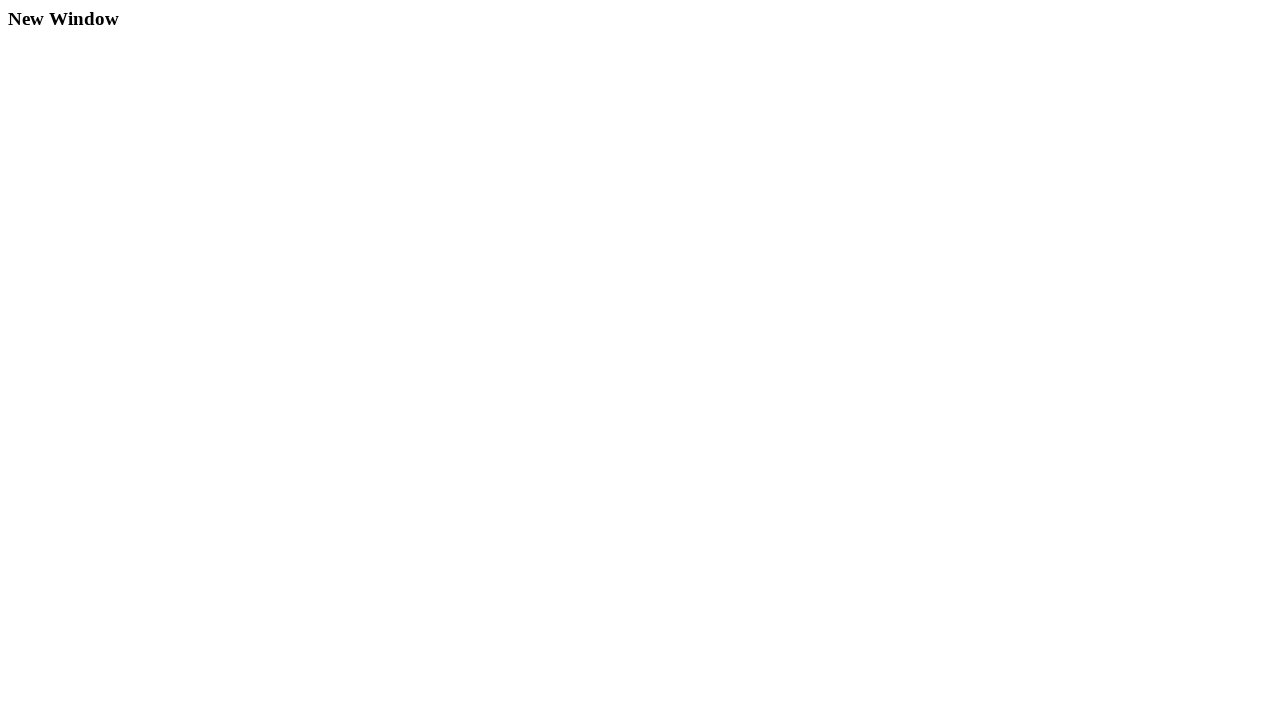

New page finished loading
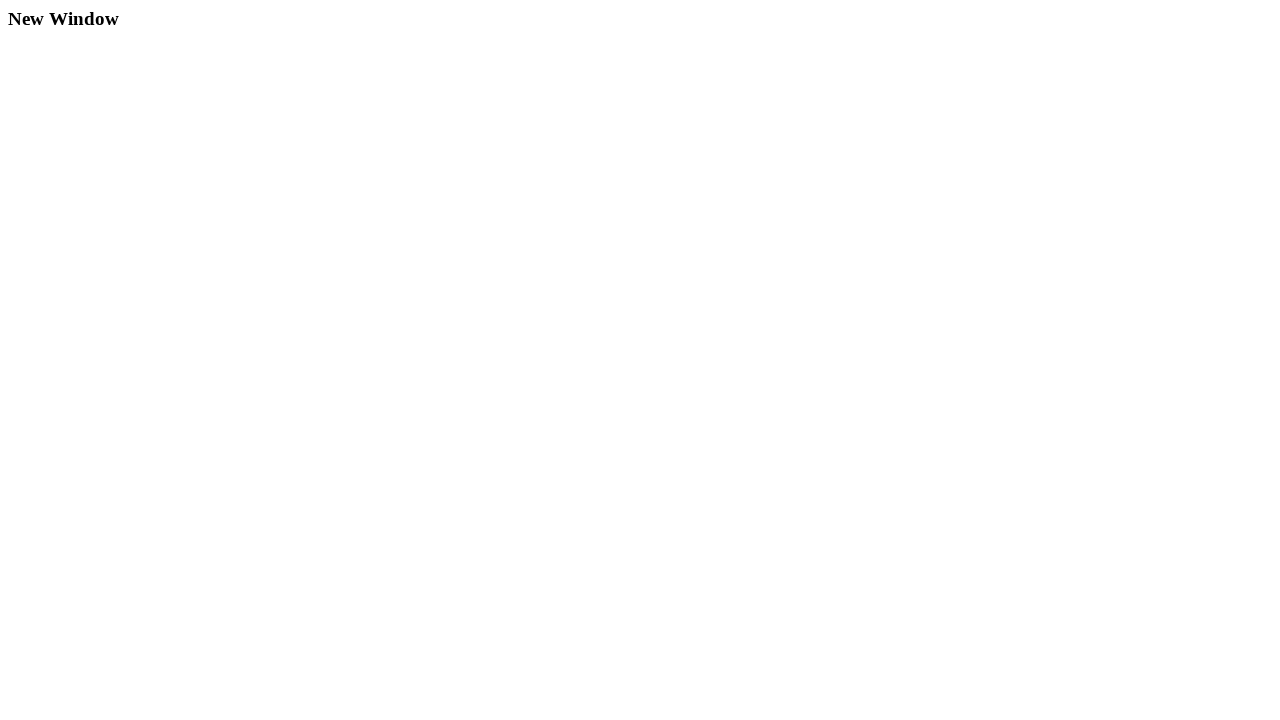

Verified original window title is not 'New Window'
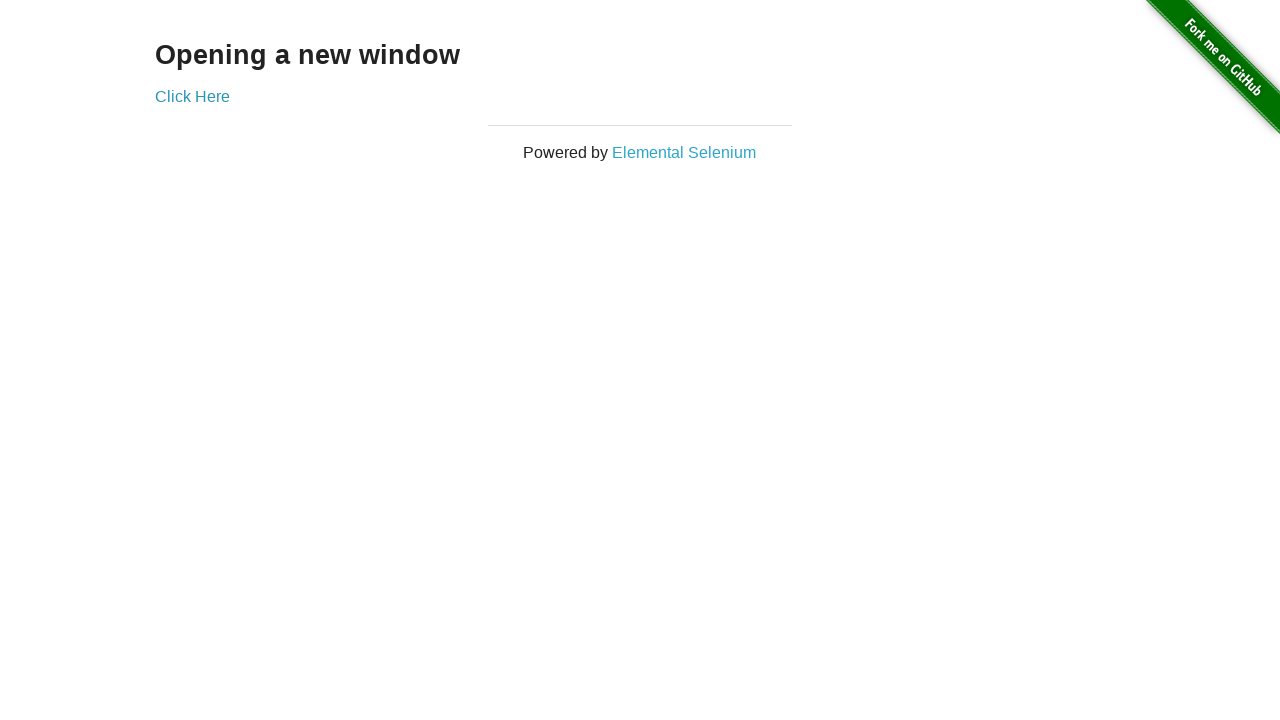

Verified new window title is 'New Window'
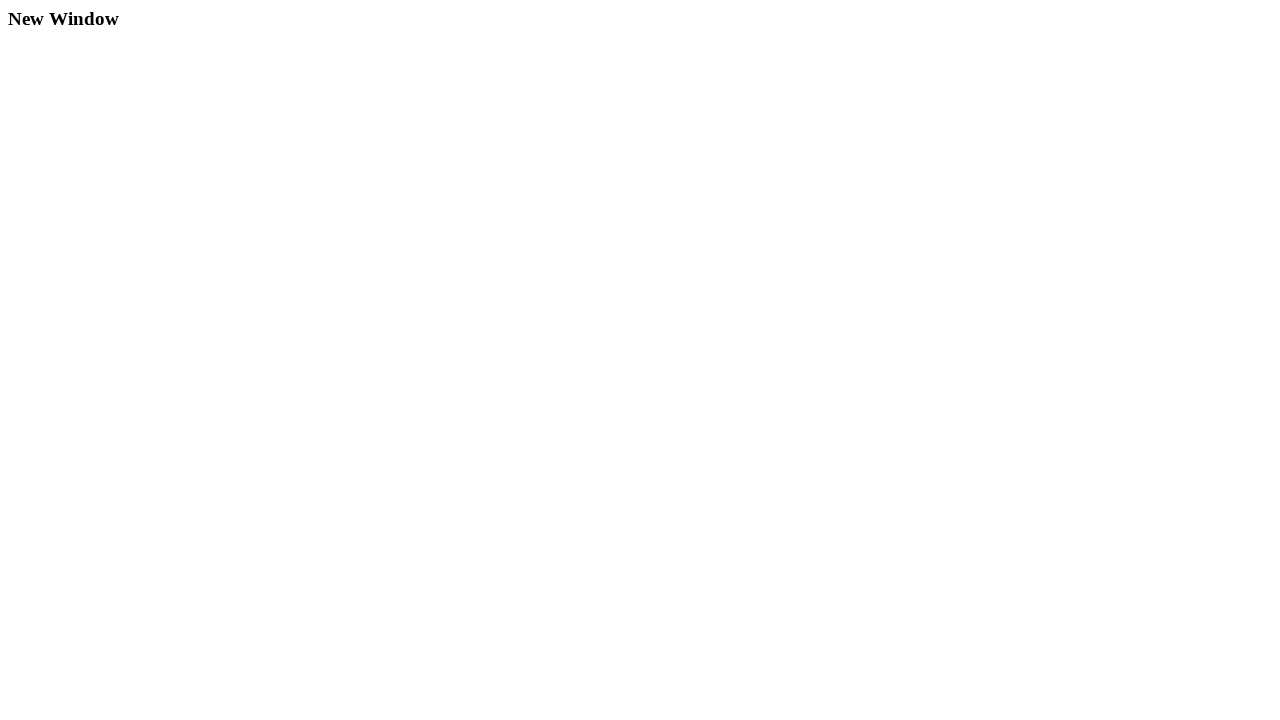

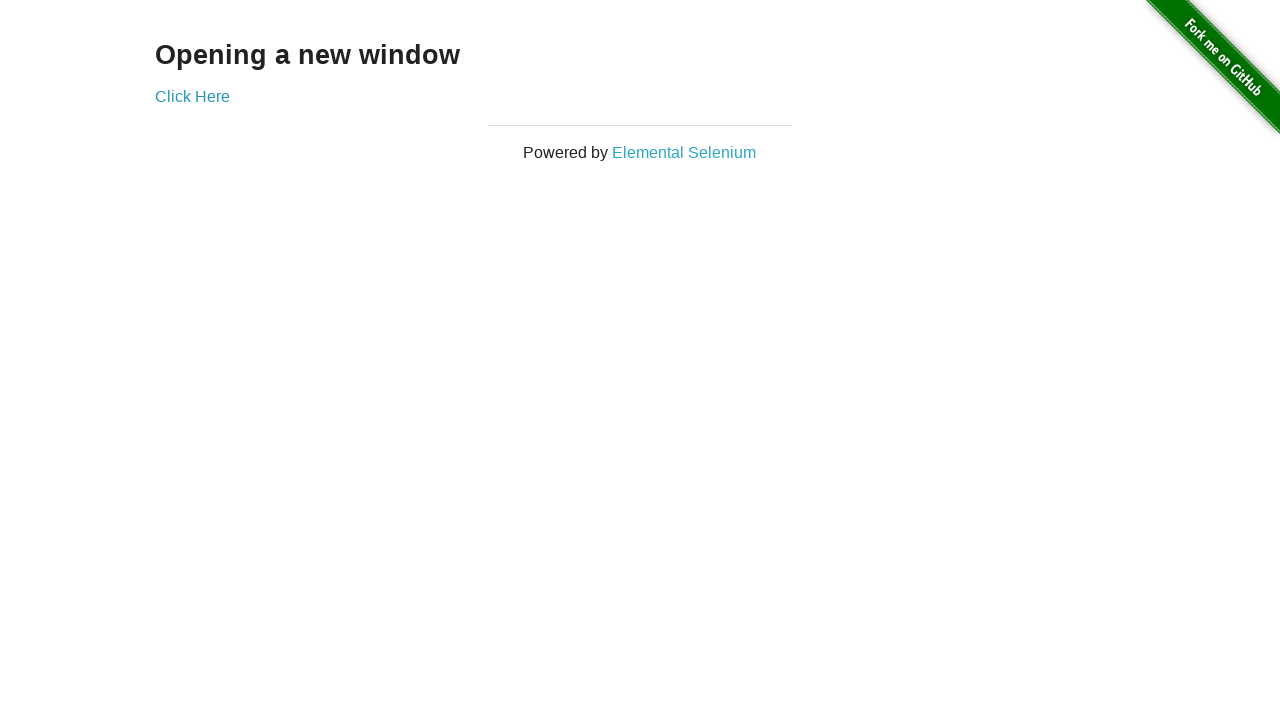